Tests dropdown selection functionality by navigating to an automation practice page and selecting an option from a dropdown menu by its value.

Starting URL: https://rahulshettyacademy.com/AutomationPractice/

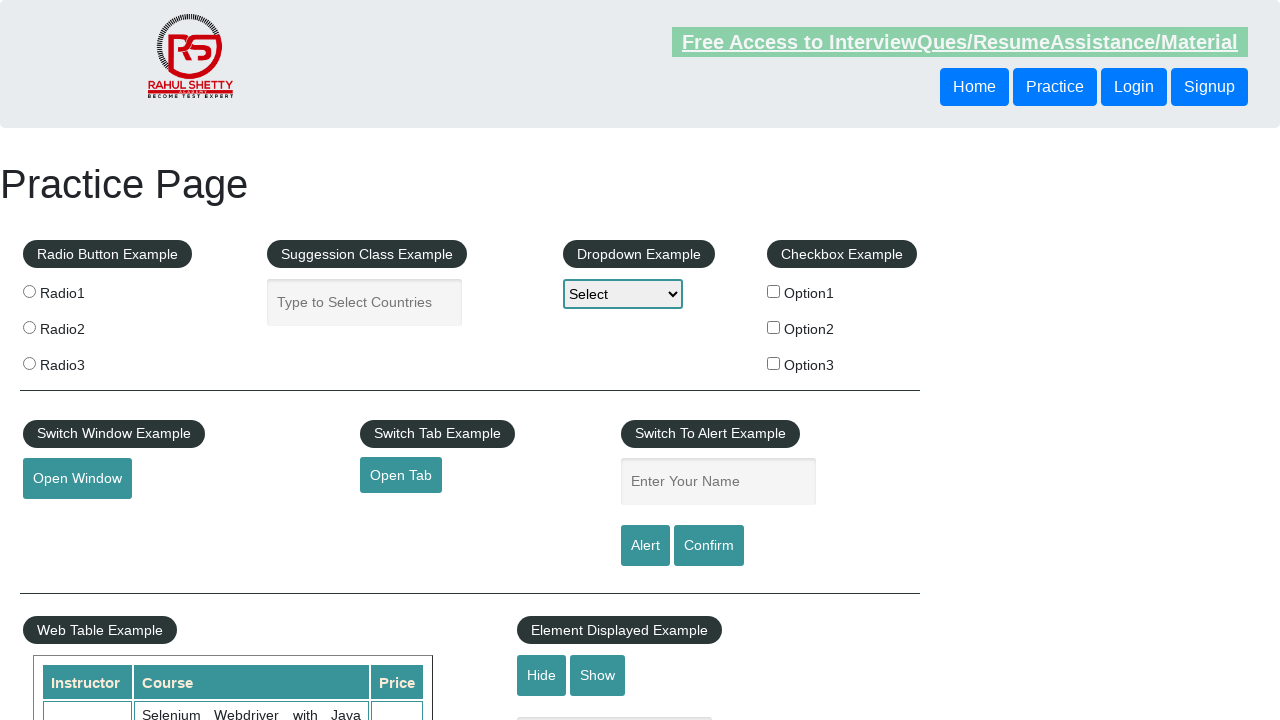

Navigated to automation practice page
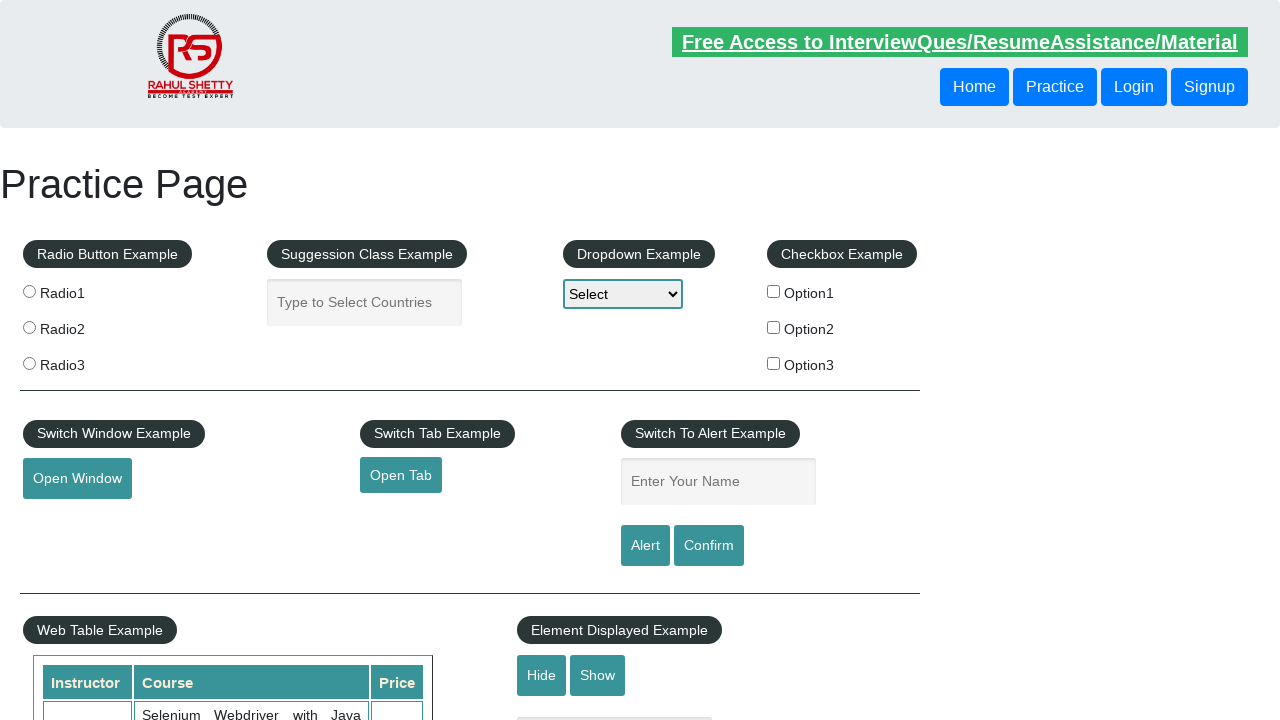

Selected 'option1' from dropdown menu by value on #dropdown-class-example
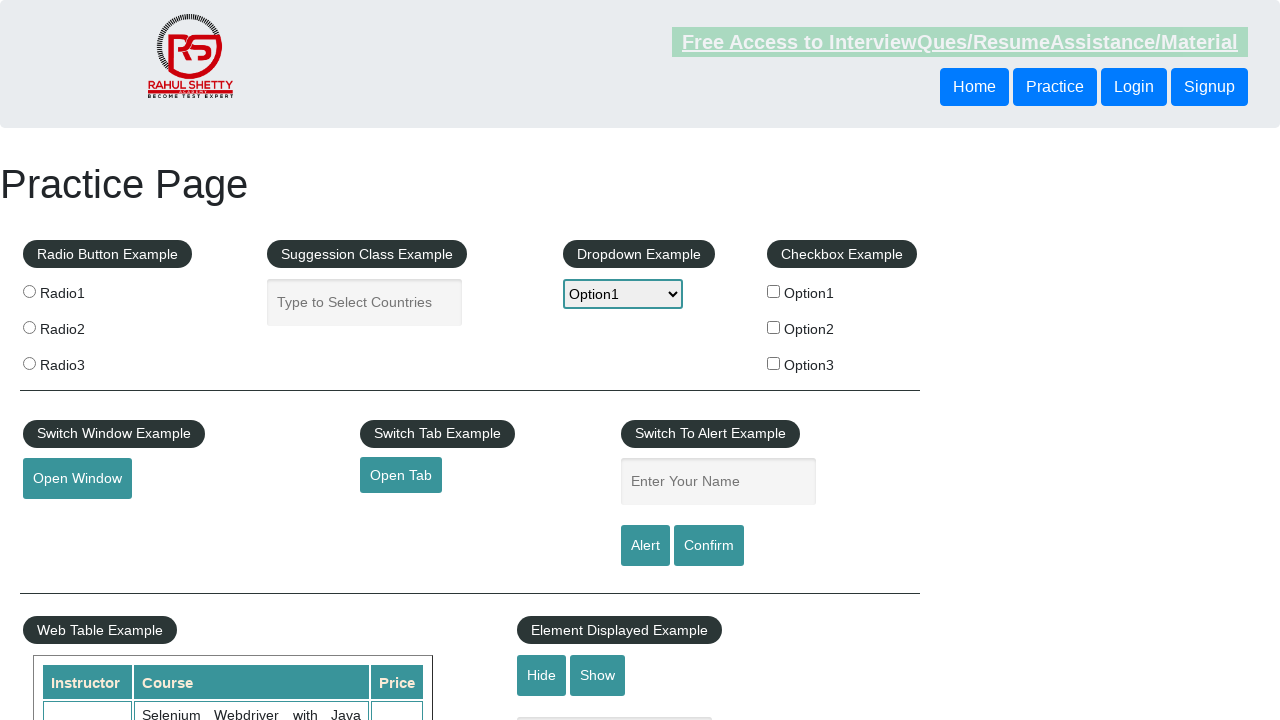

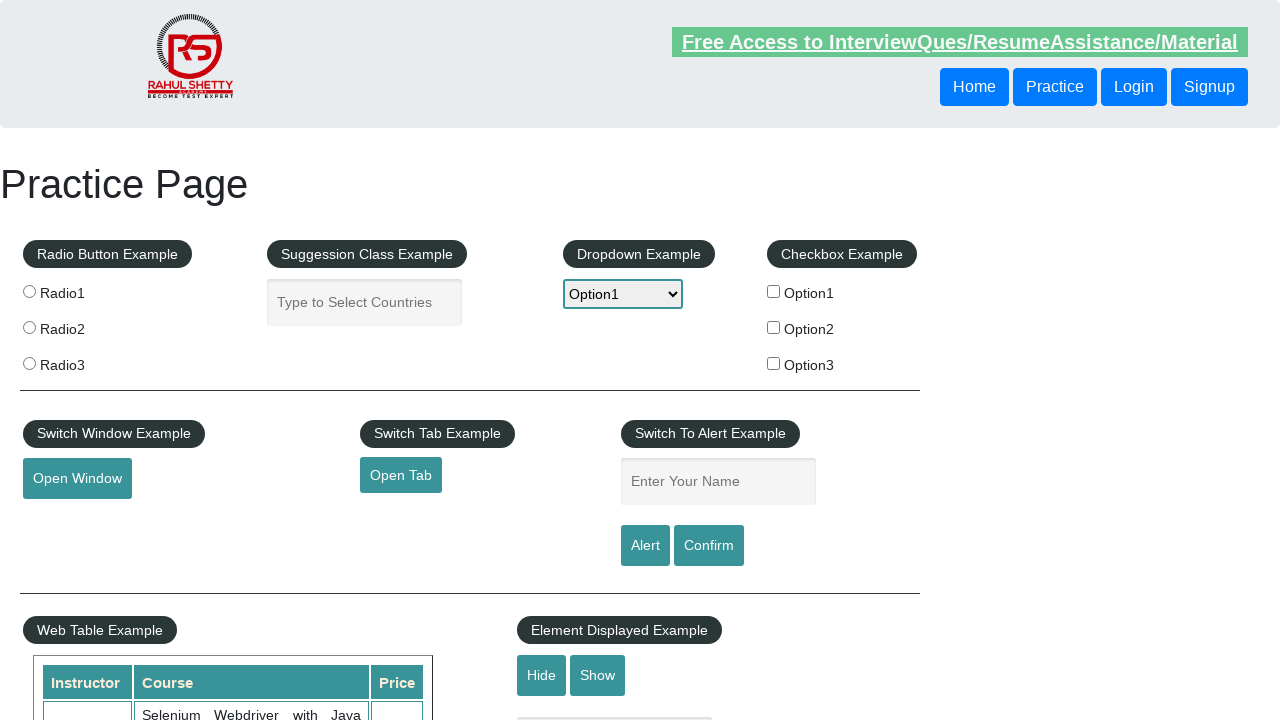